Tests that the Clear completed button displays correct text when items are completed

Starting URL: https://demo.playwright.dev/todomvc

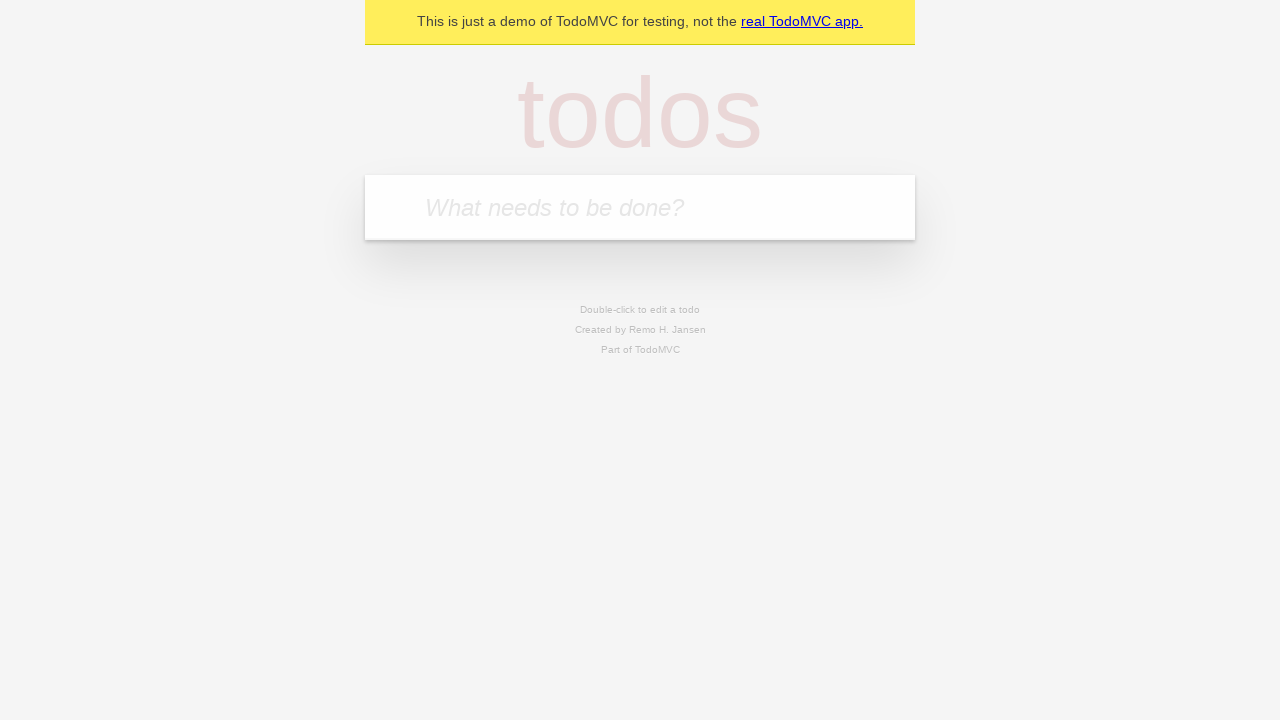

Filled todo input with 'buy some cheese' on internal:attr=[placeholder="What needs to be done?"i]
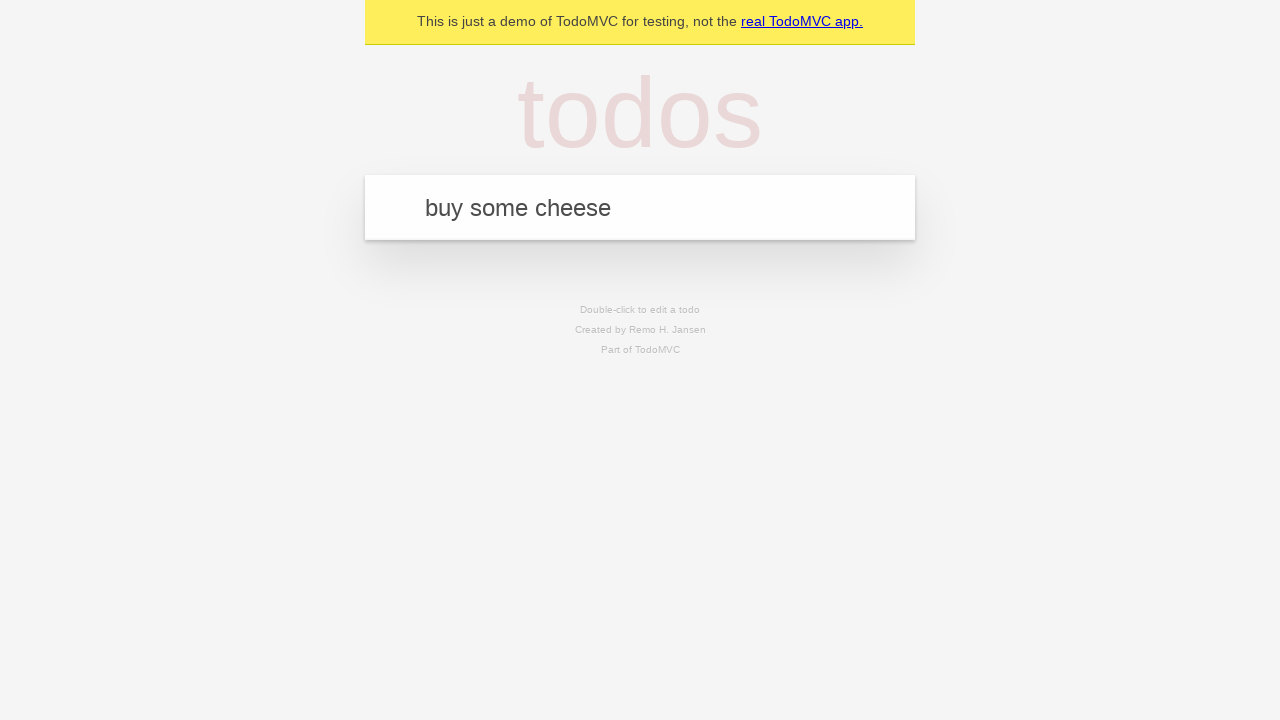

Pressed Enter to add first todo item on internal:attr=[placeholder="What needs to be done?"i]
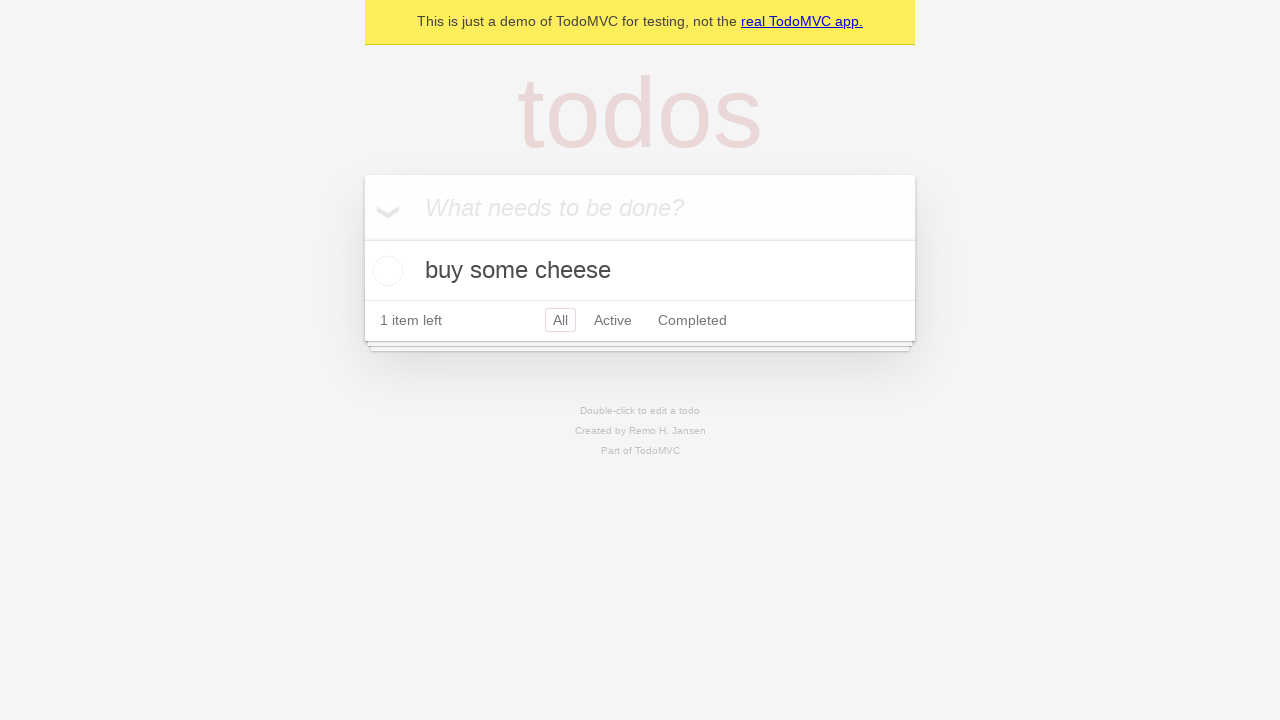

Filled todo input with 'feed the cat' on internal:attr=[placeholder="What needs to be done?"i]
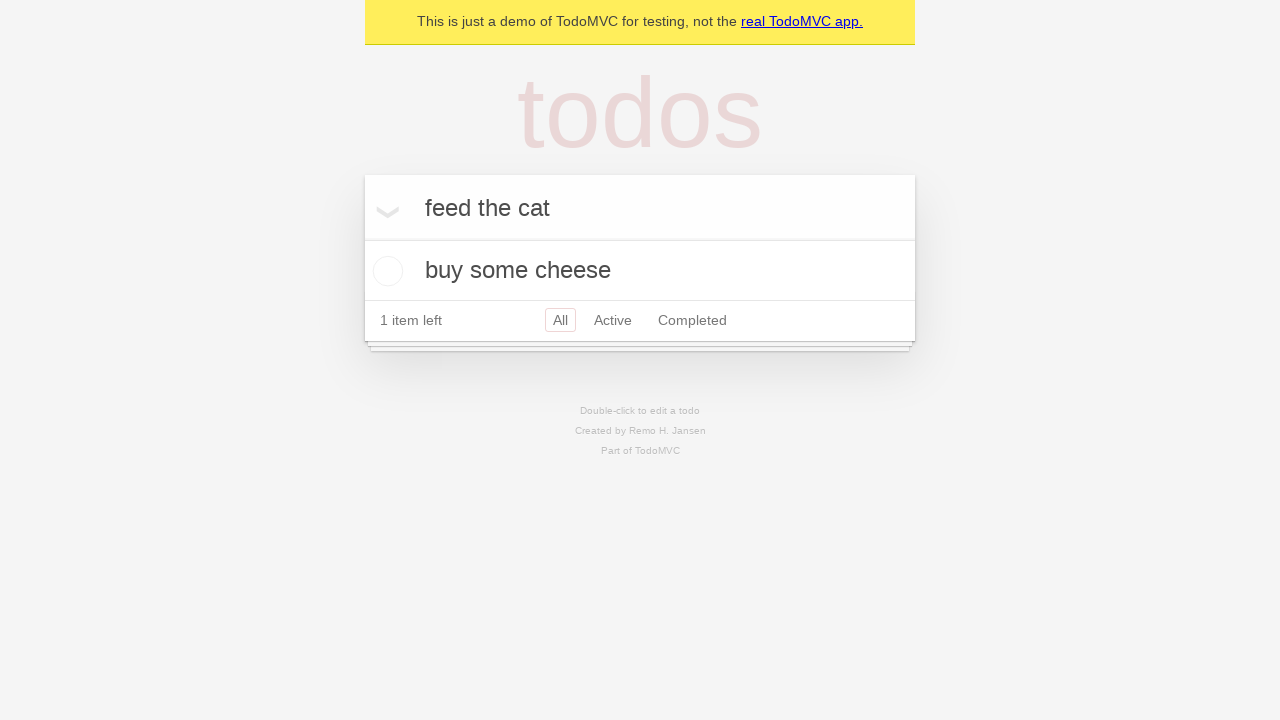

Pressed Enter to add second todo item on internal:attr=[placeholder="What needs to be done?"i]
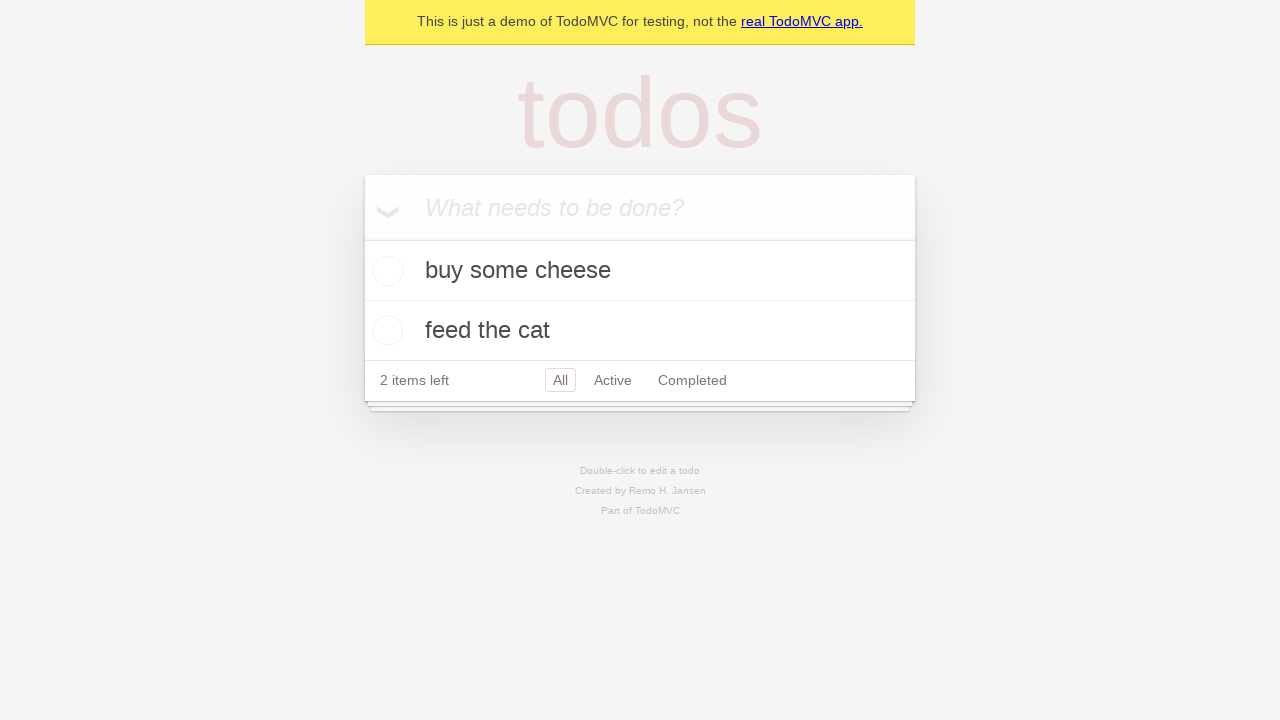

Filled todo input with 'book a doctors appointment' on internal:attr=[placeholder="What needs to be done?"i]
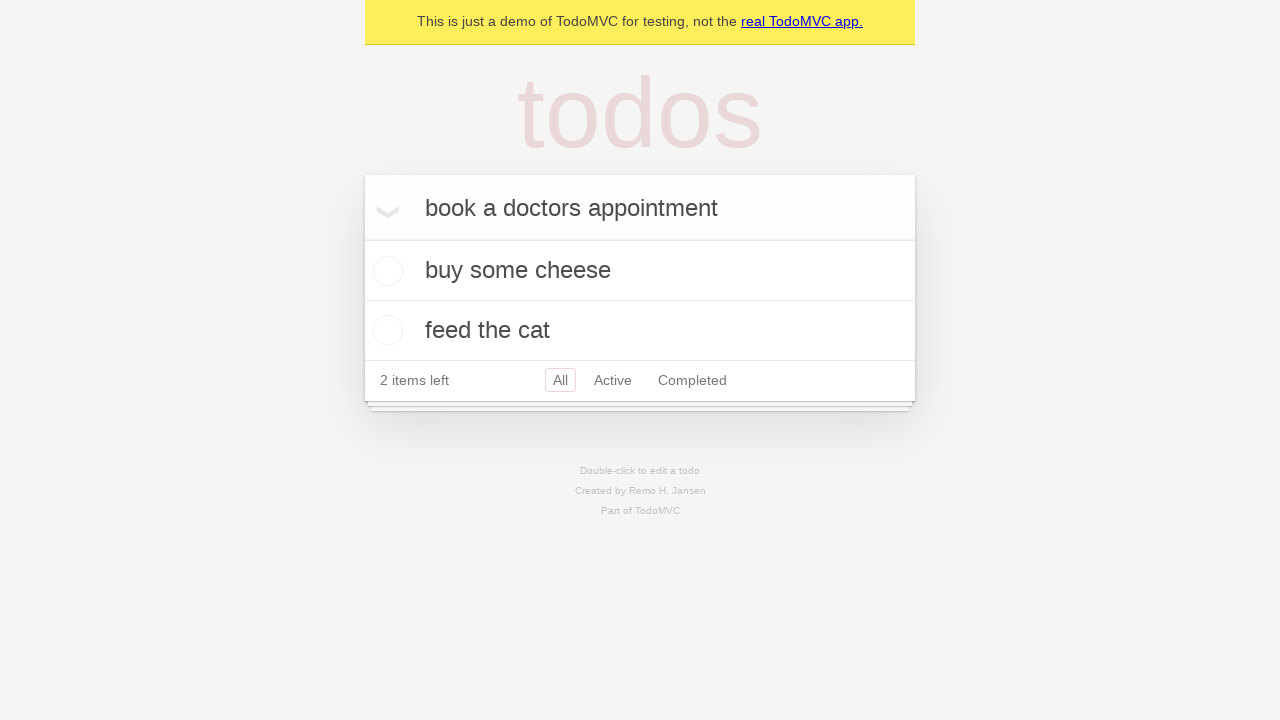

Pressed Enter to add third todo item on internal:attr=[placeholder="What needs to be done?"i]
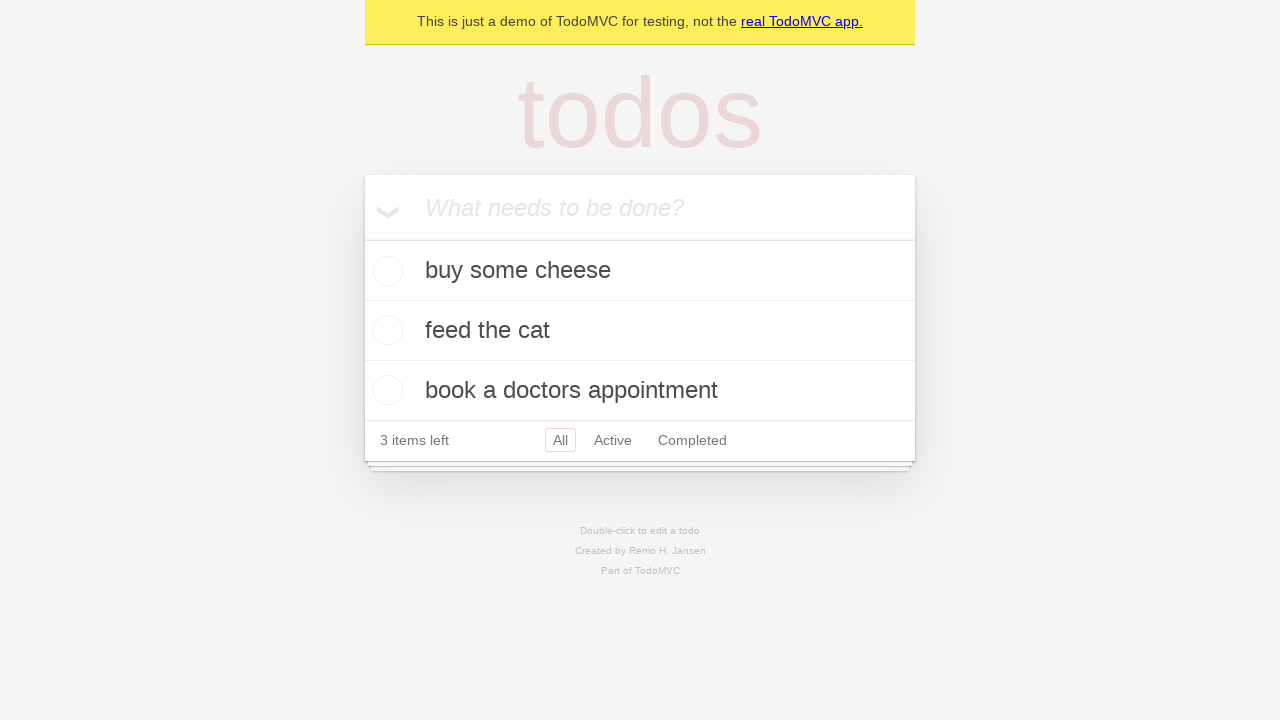

Checked the first todo item to mark it as completed at (385, 271) on .todo-list li .toggle >> nth=0
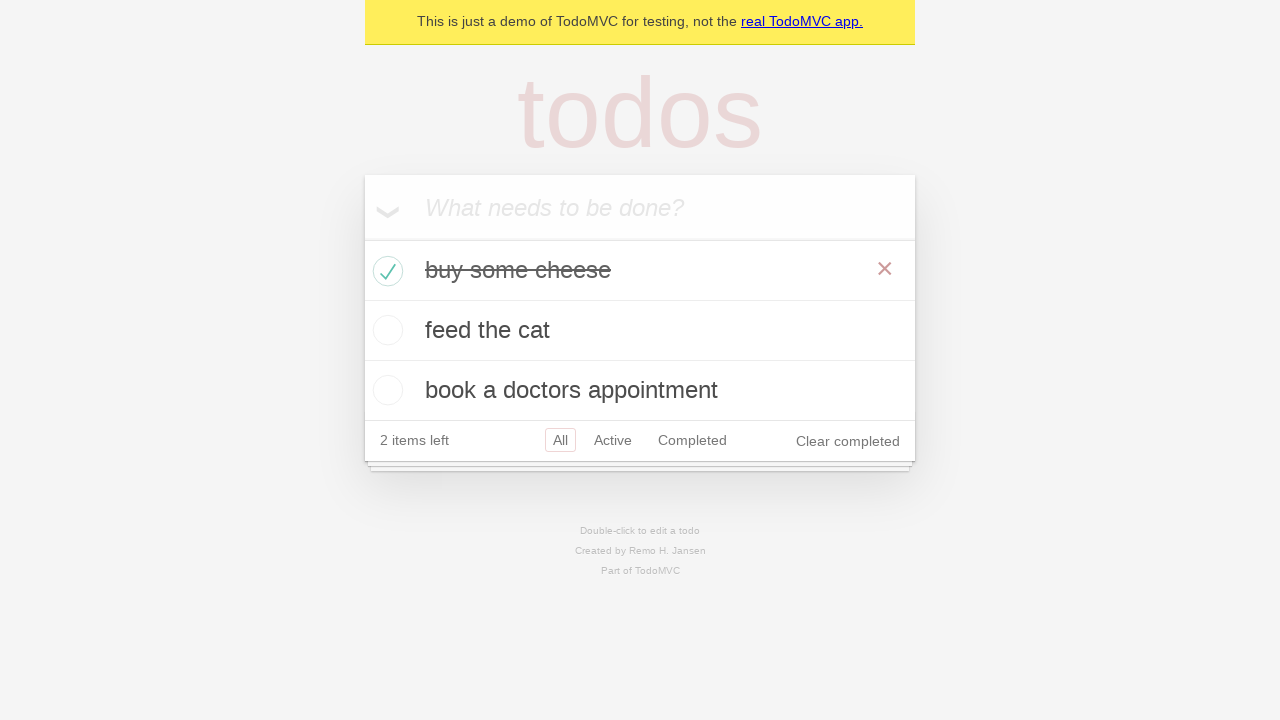

Clear completed button appeared after marking item as complete
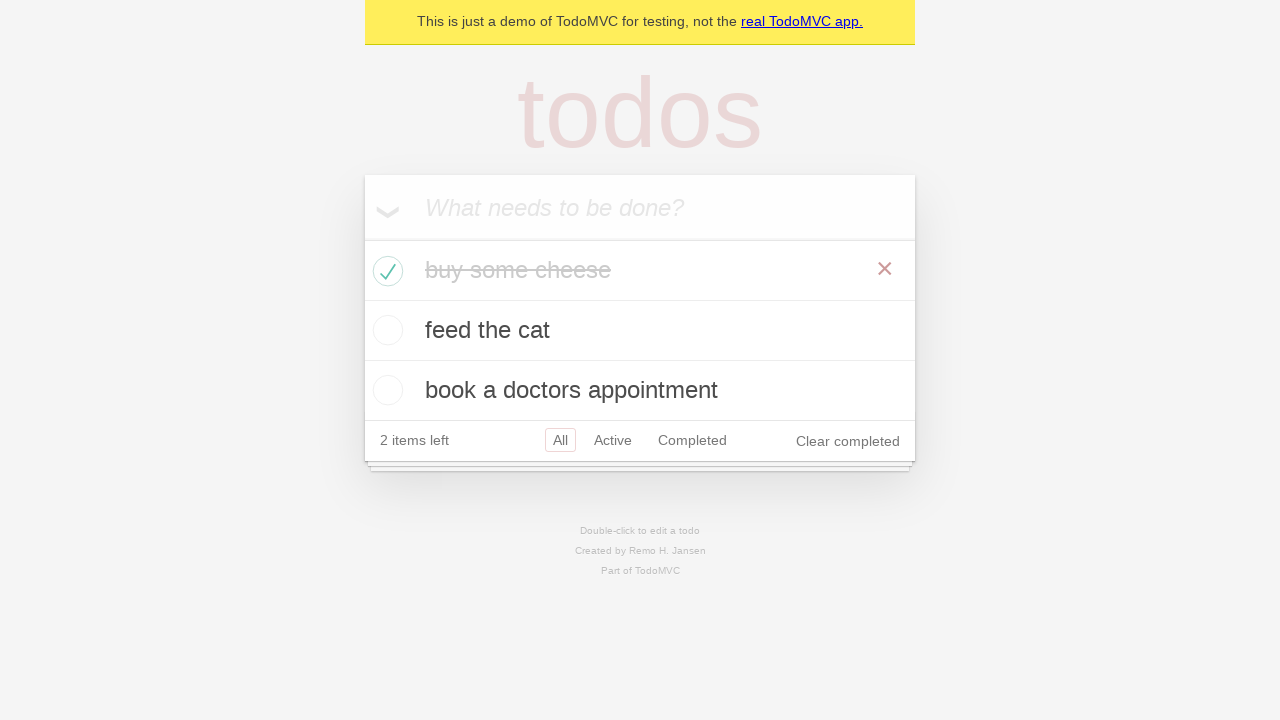

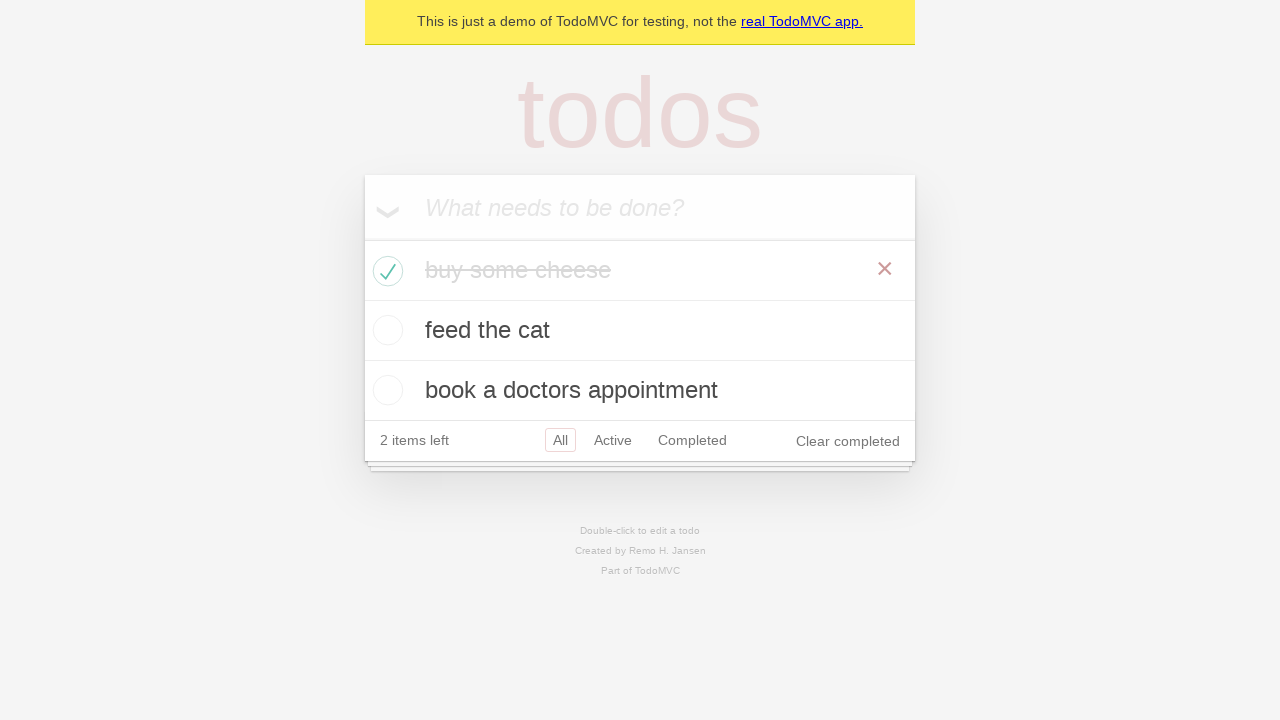